Tests search functionality on a movie website by searching for "Star Trek:" and verifying that search results are displayed

Starting URL: https://top-movies-qhyuvdwmzt.now.sh

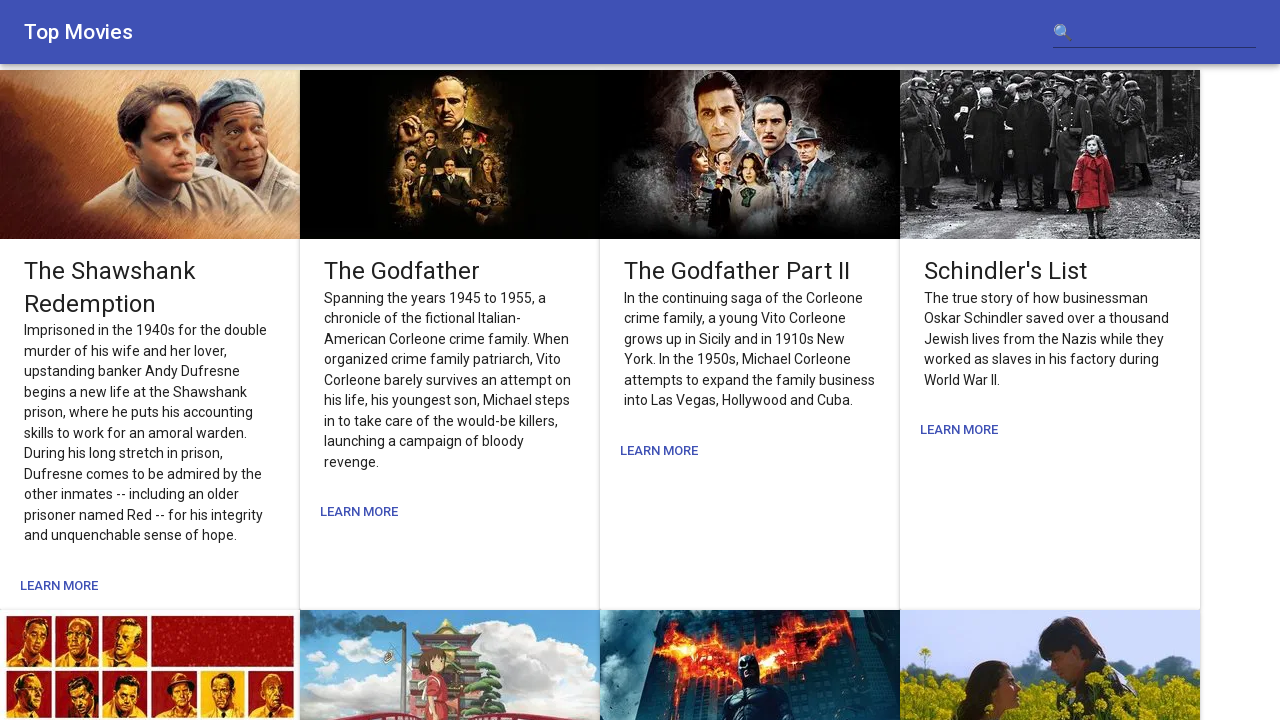

Waited for page to load (domcontentloaded)
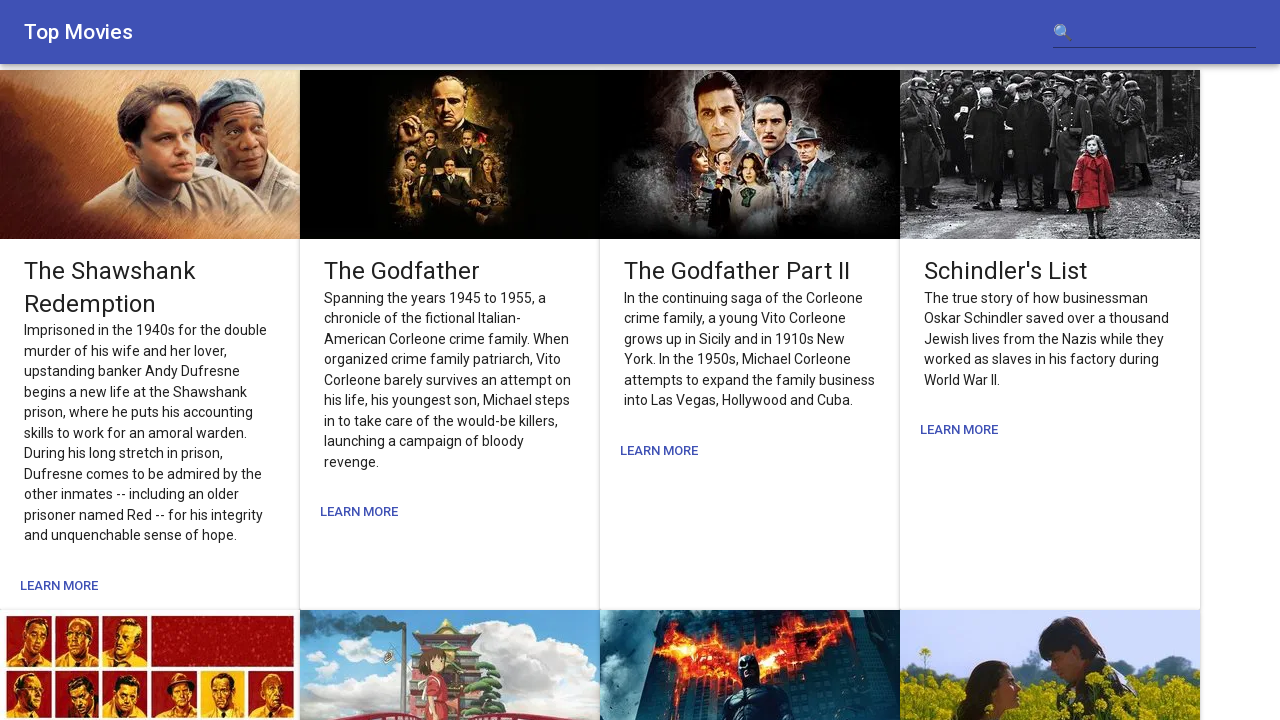

Filled search field with 'Star Trek:' on input[type='search'], input[type='text'], #search, .search-input
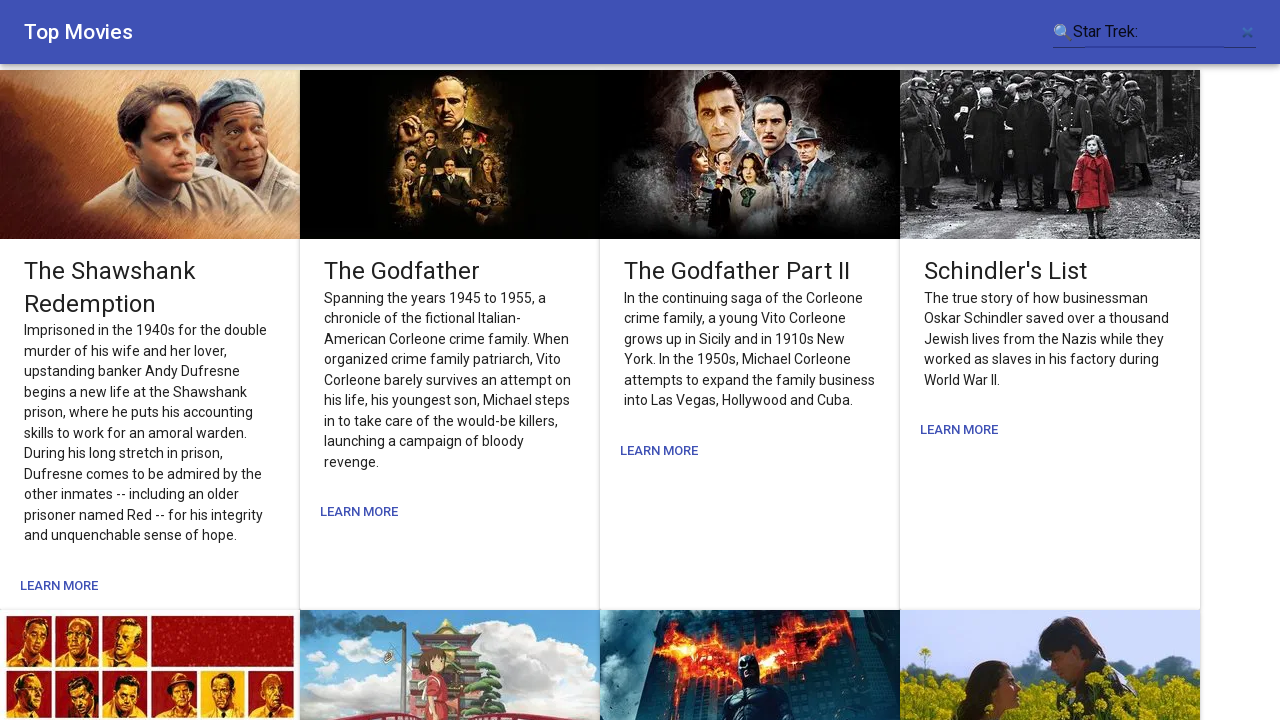

Pressed Enter to submit search
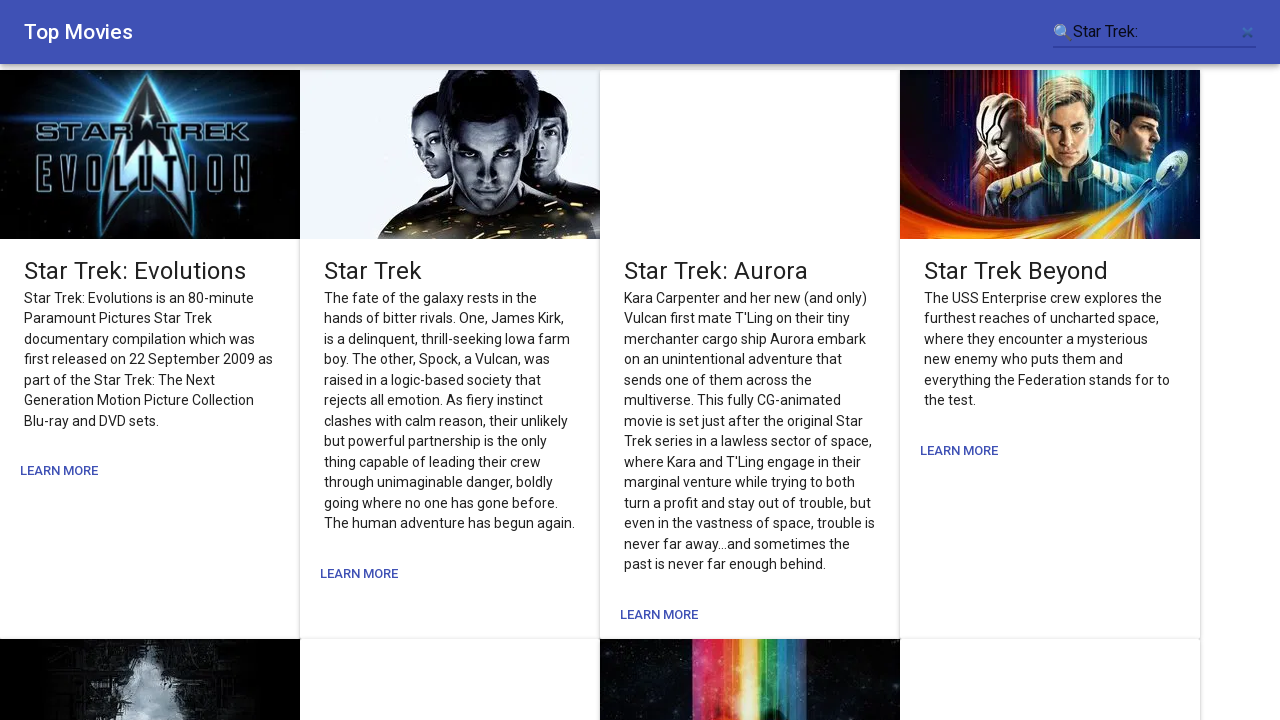

Waited 2 seconds for search results to update
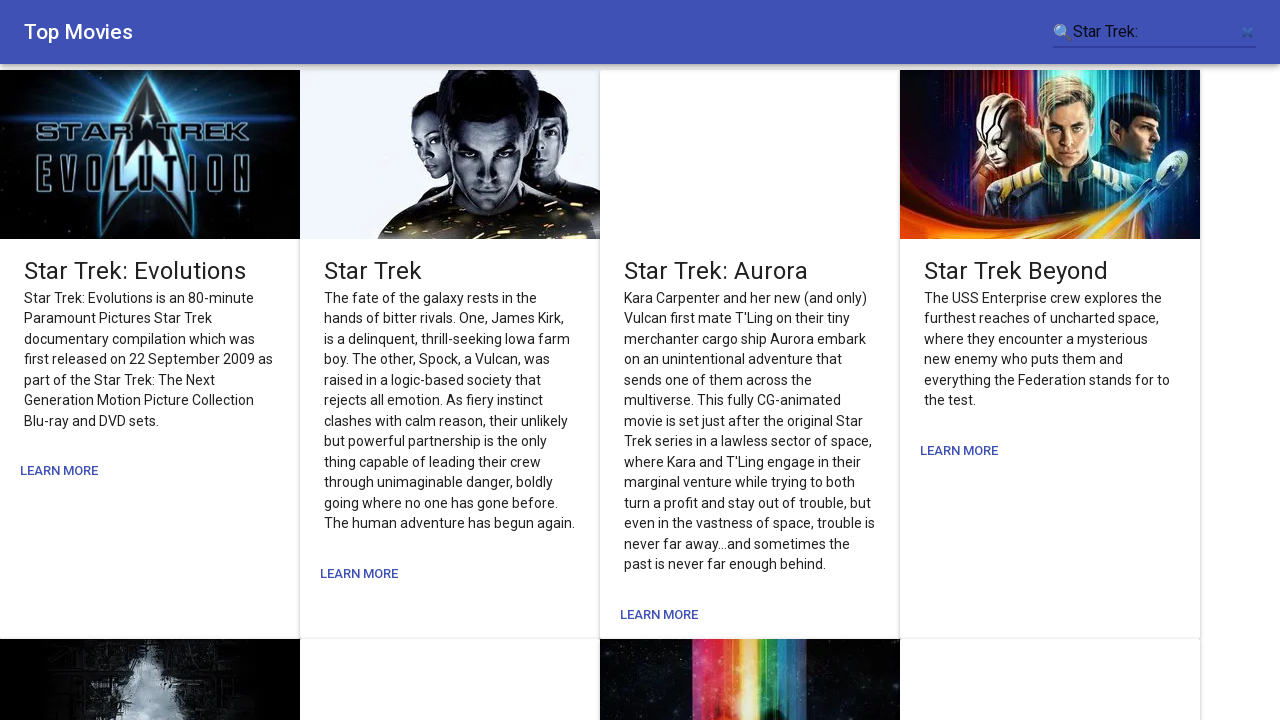

Verified search results containing 'Star Trek' are visible
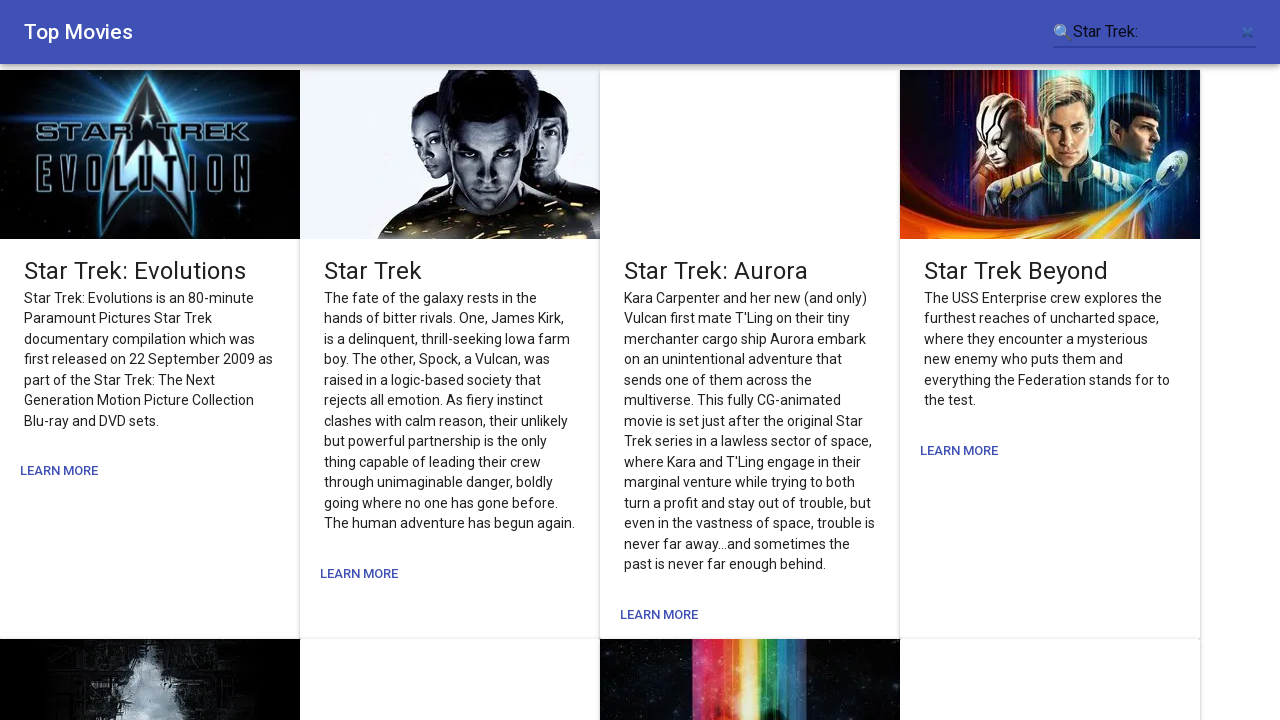

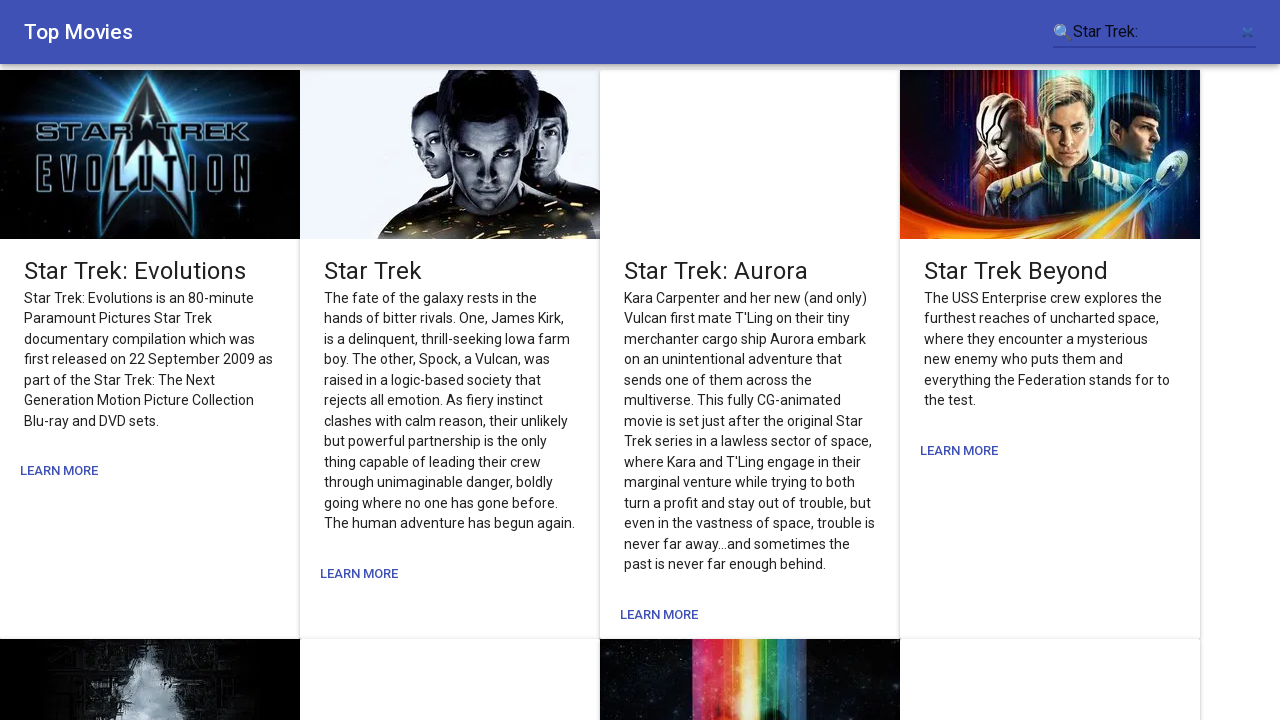